Navigates to the Playwright documentation site, clicks on the Community link, and then clicks on the Ambassadors link in the docs sidebar.

Starting URL: https://playwright.dev/

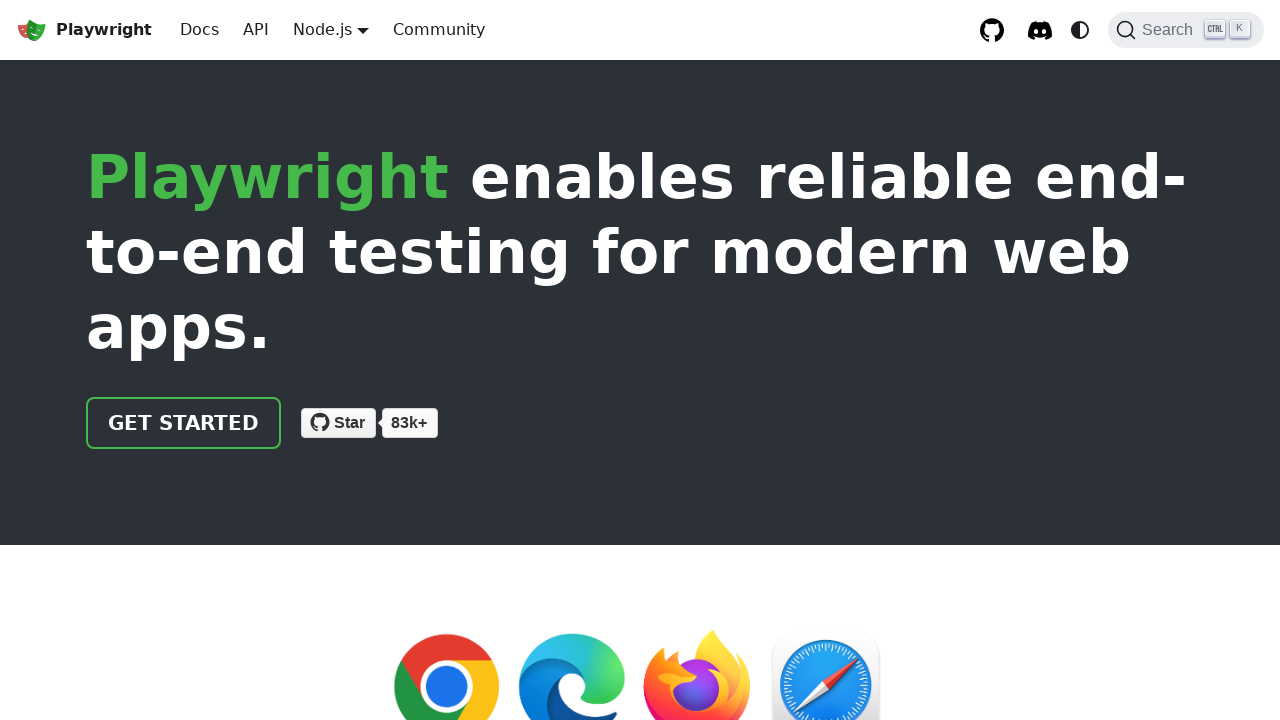

Navigated to Playwright documentation site
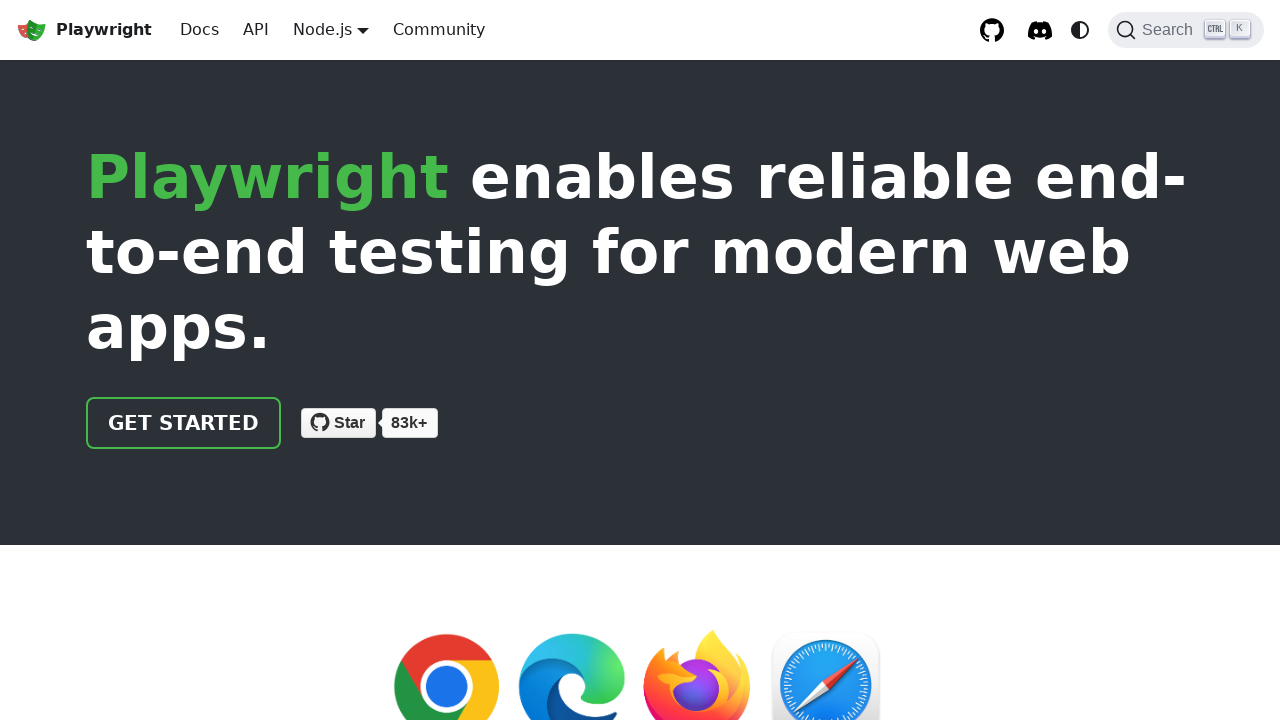

Clicked on Community link at (439, 30) on internal:role=link[name="Community"i]
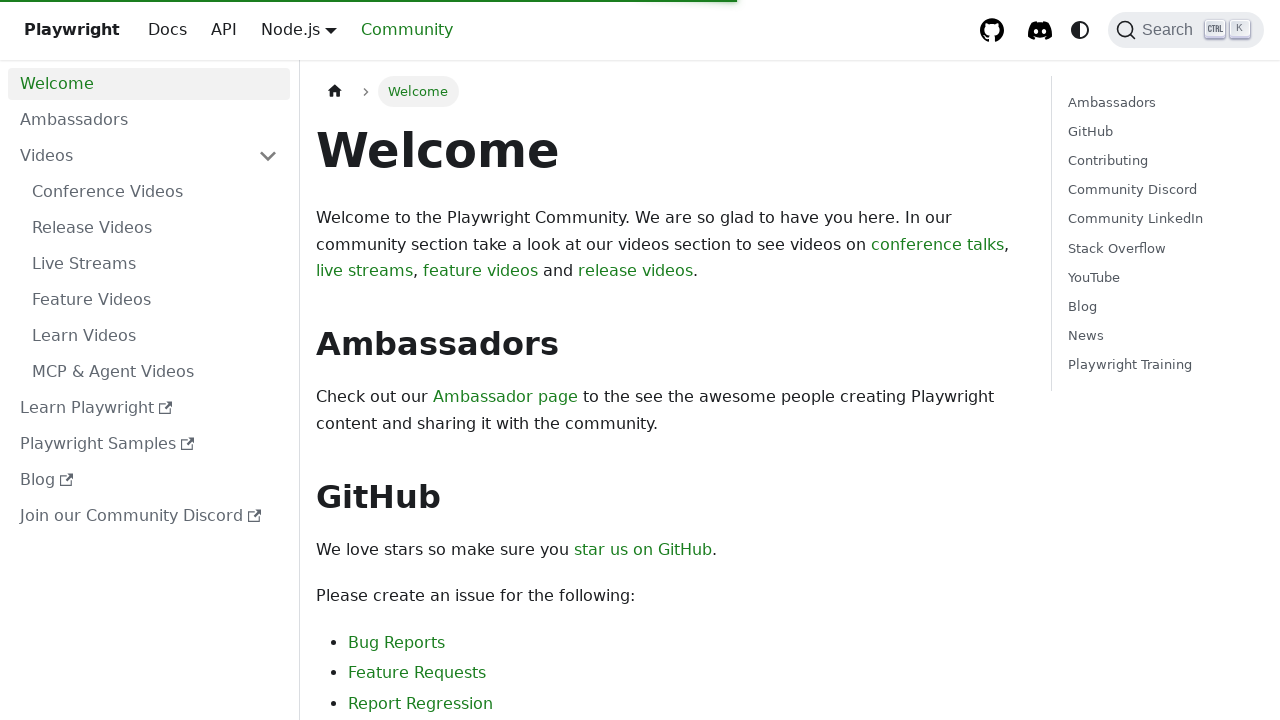

Clicked on Ambassadors link in the docs sidebar at (149, 120) on internal:label="Docs sidebar"i >> internal:role=link[name="Ambassadors"i]
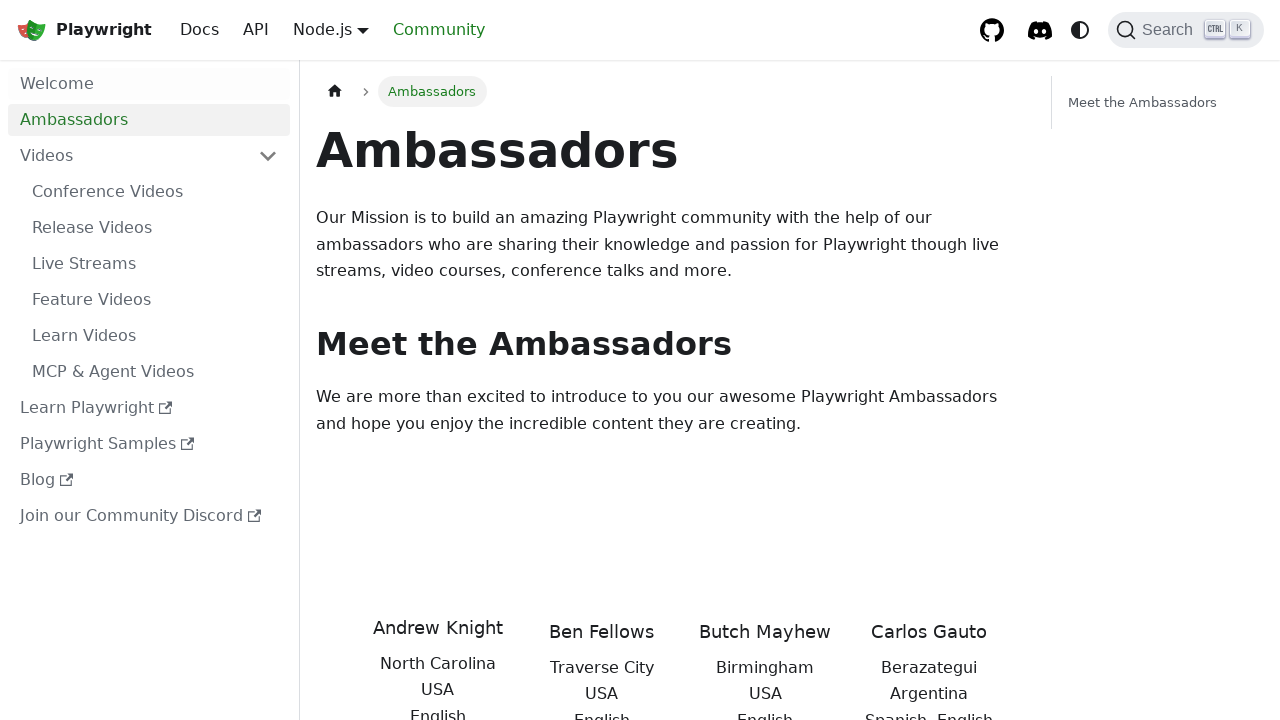

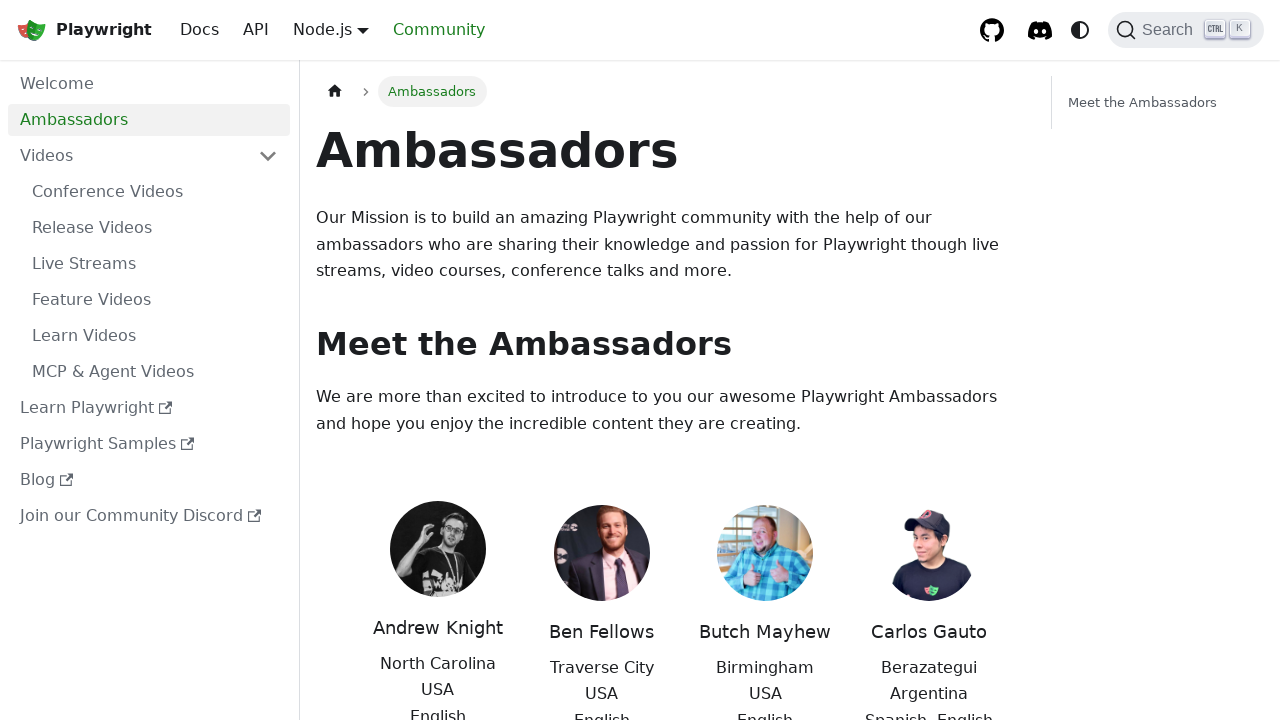